Tests interaction with nested iframes by filling a text input in a frame and clicking an element in a child iframe

Starting URL: https://ui.vision/demo/webtest/frames/

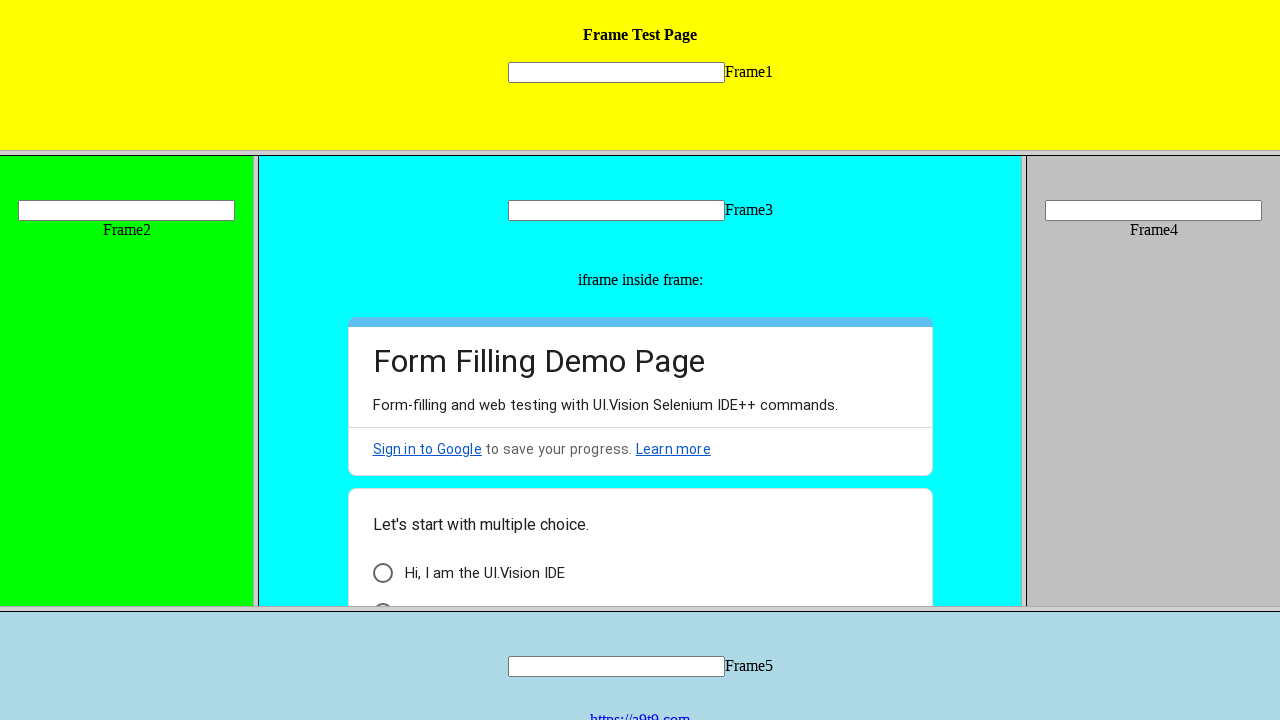

Accessed frame_3 by URL
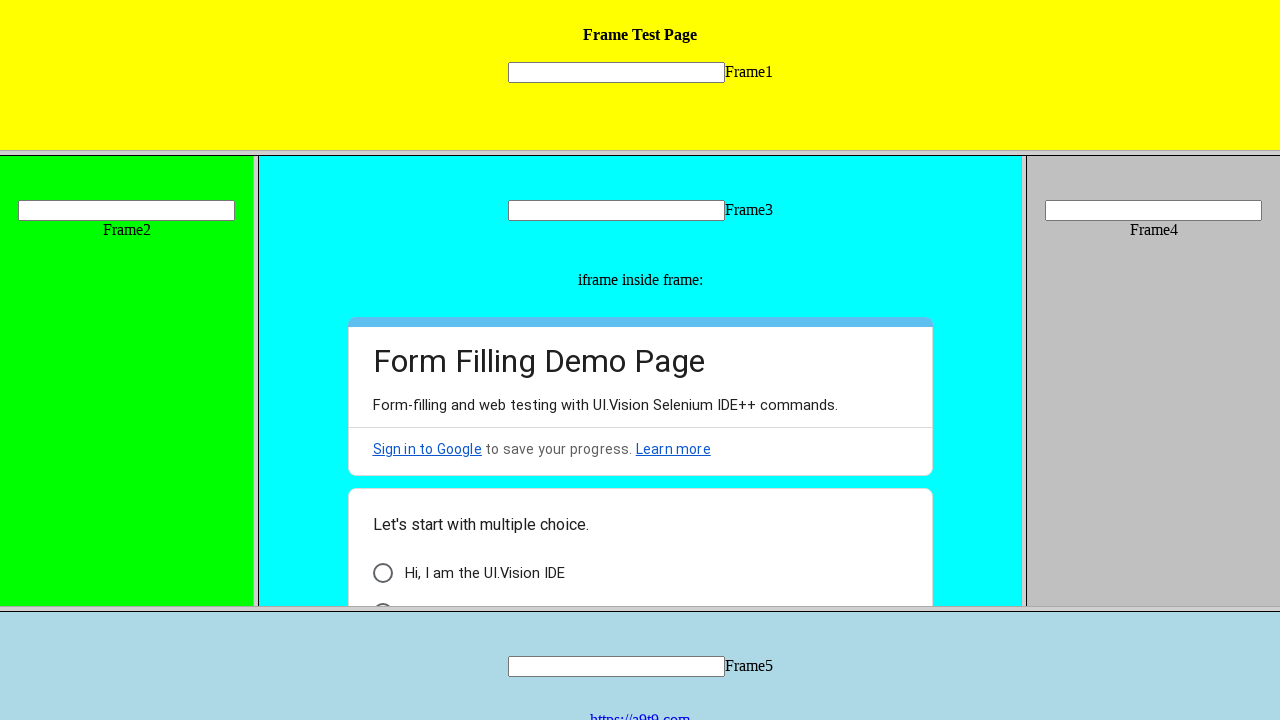

Filled text input in frame_3 with 'test automation input' on input[name='mytext3']
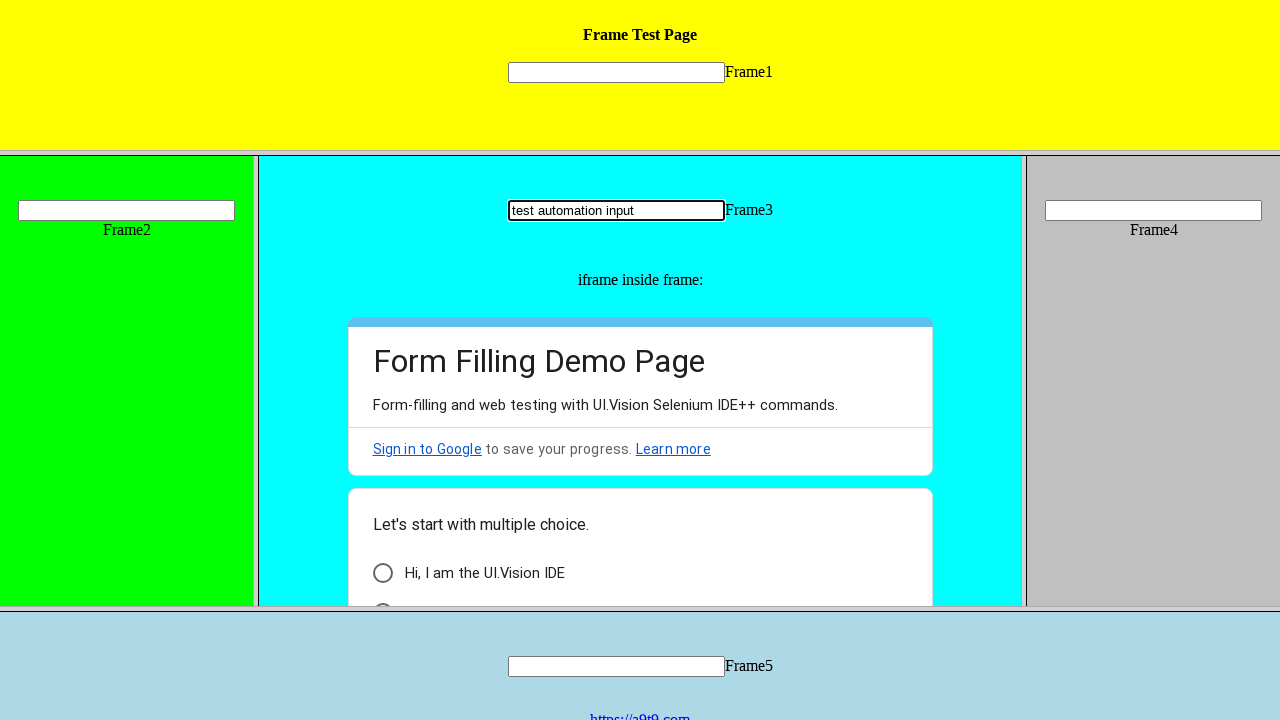

Retrieved child frames from frame_3
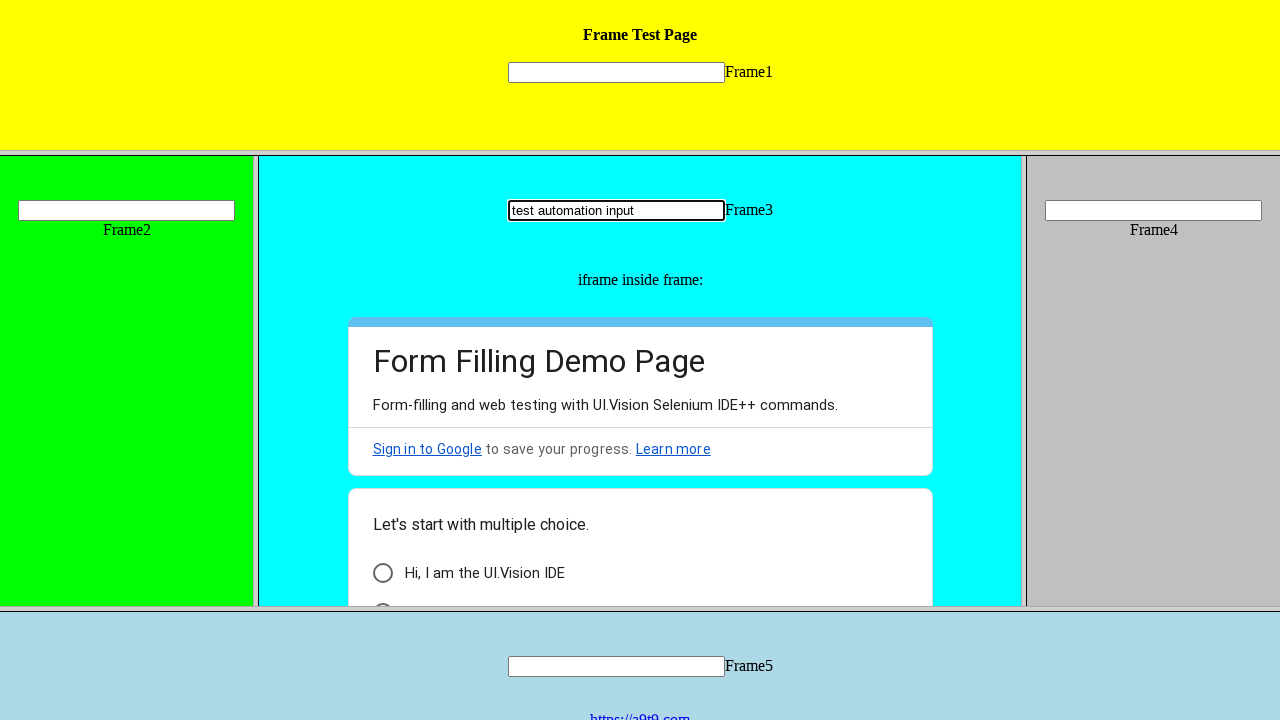

Clicked element in nested child iframe at (382, 573) on xpath=//*[@id='i6']/div[3]/div
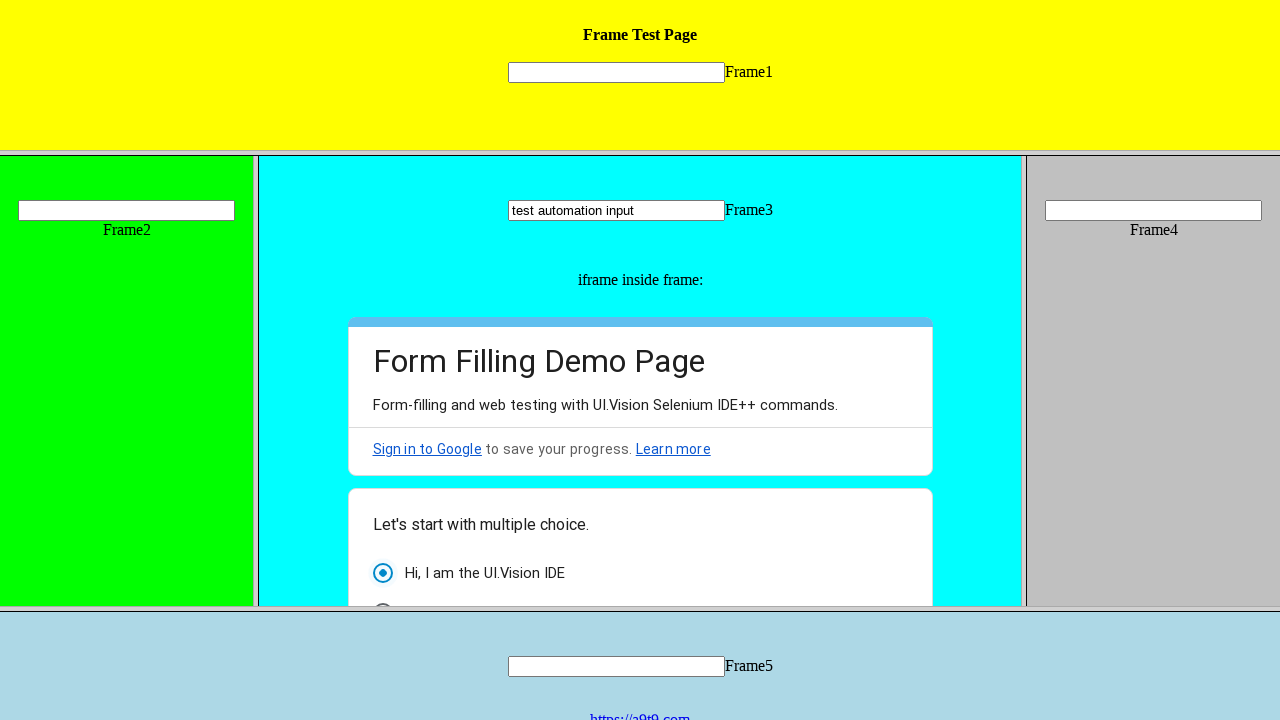

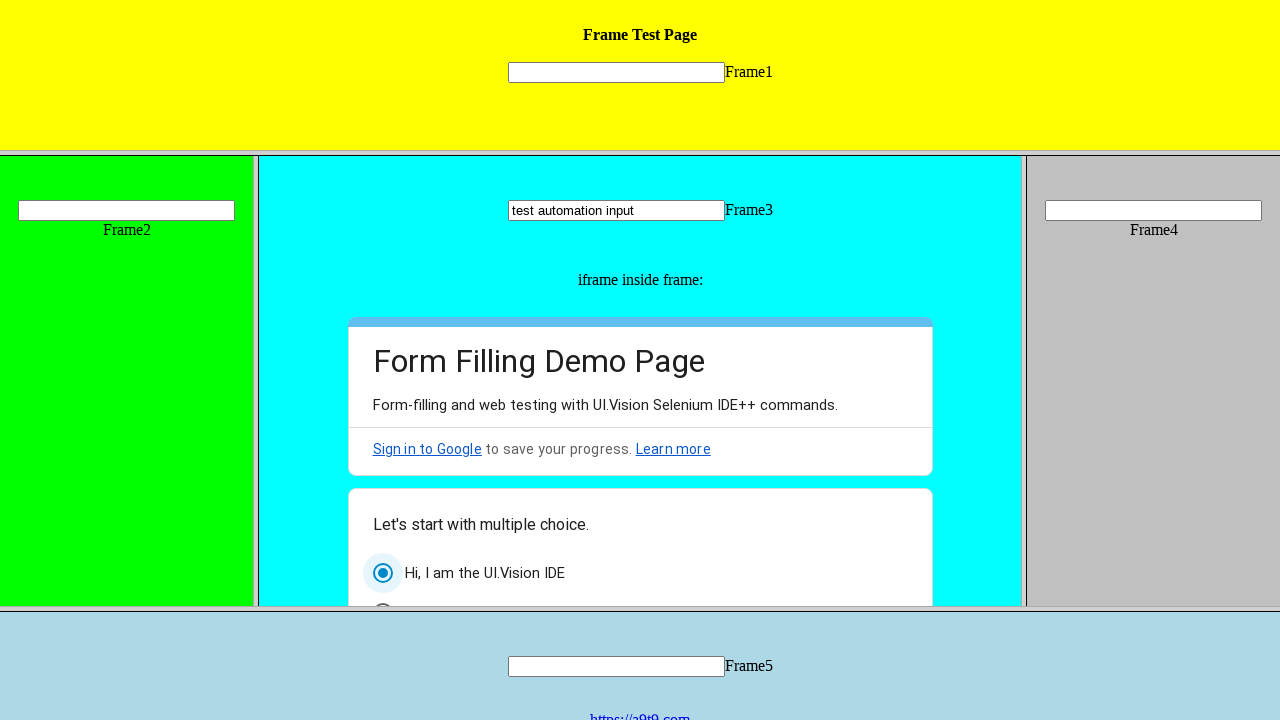